Tests the range slider by clicking and dragging to change its value

Starting URL: https://bonigarcia.dev/selenium-webdriver-java/web-form.html

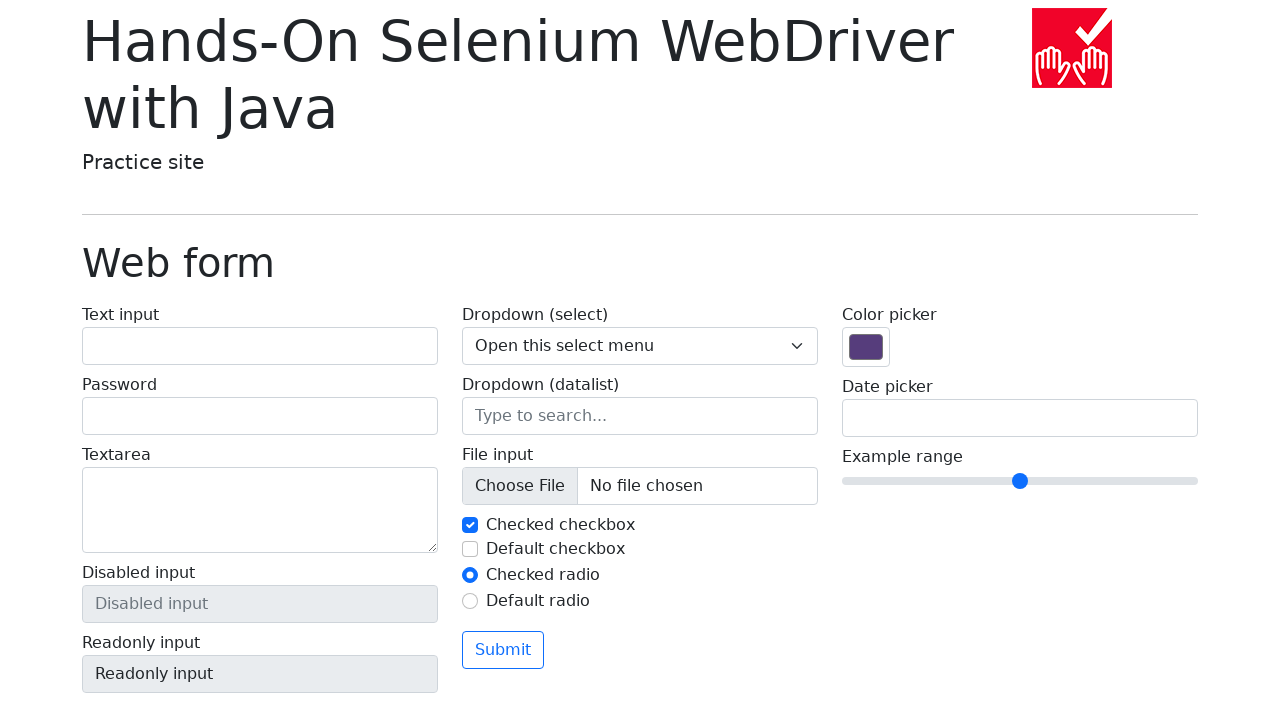

Located 'Example range' label element
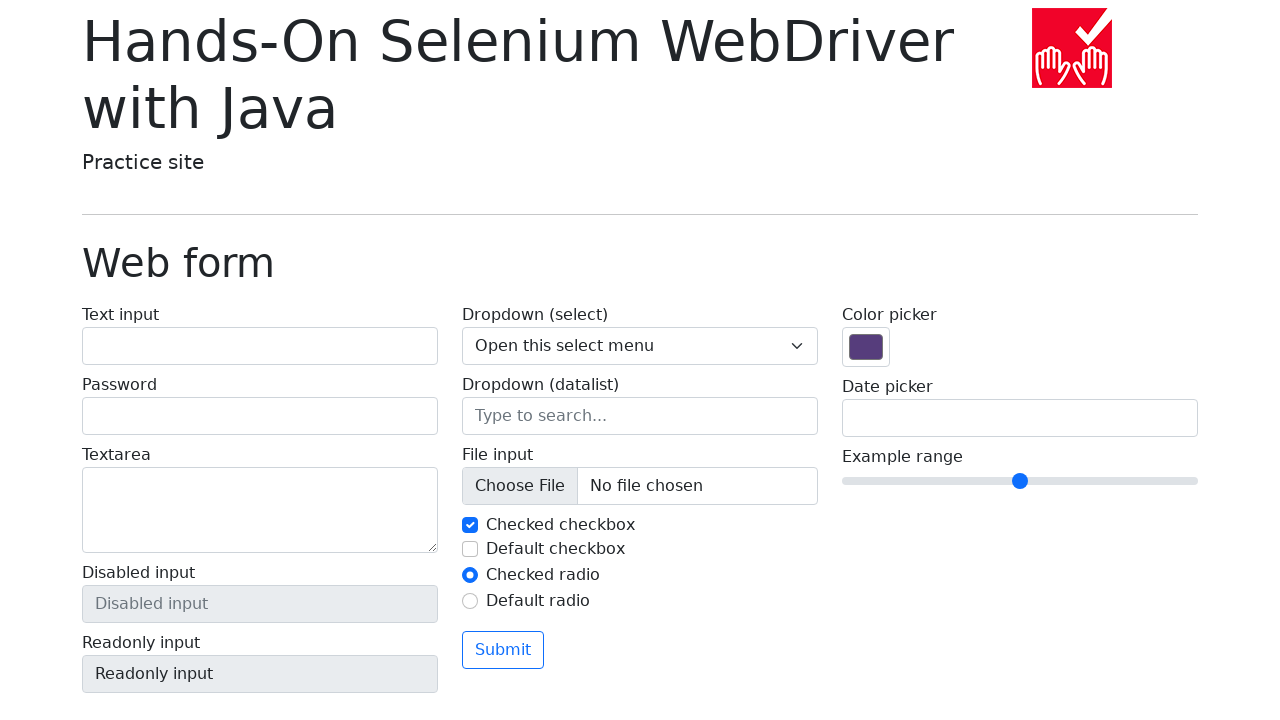

Verified 'Example range' text is present in label
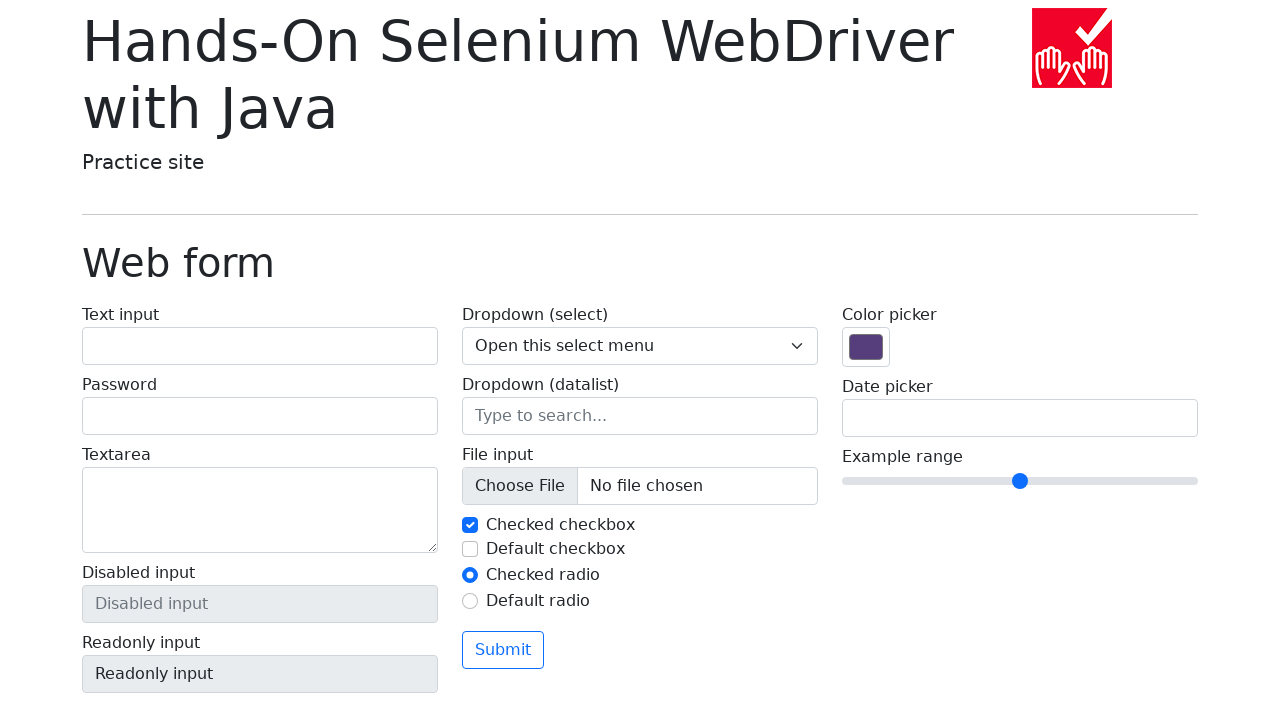

Located range slider input element
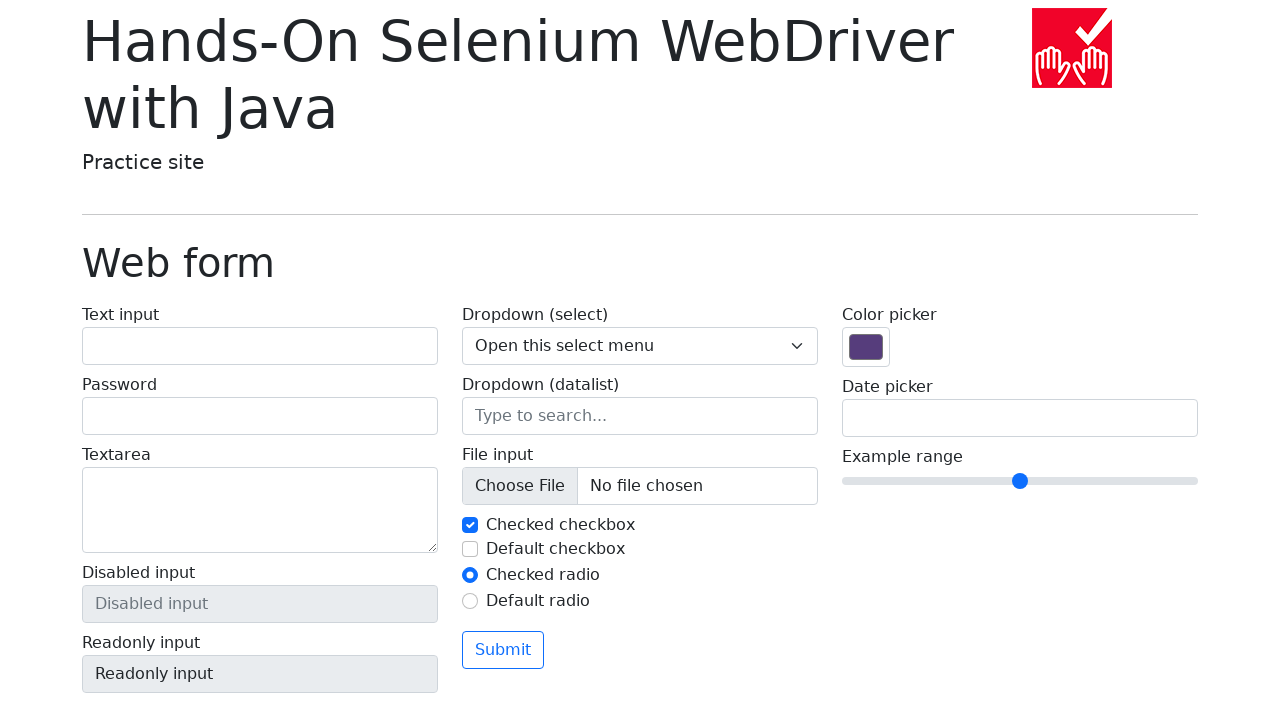

Retrieved initial range slider value: 5
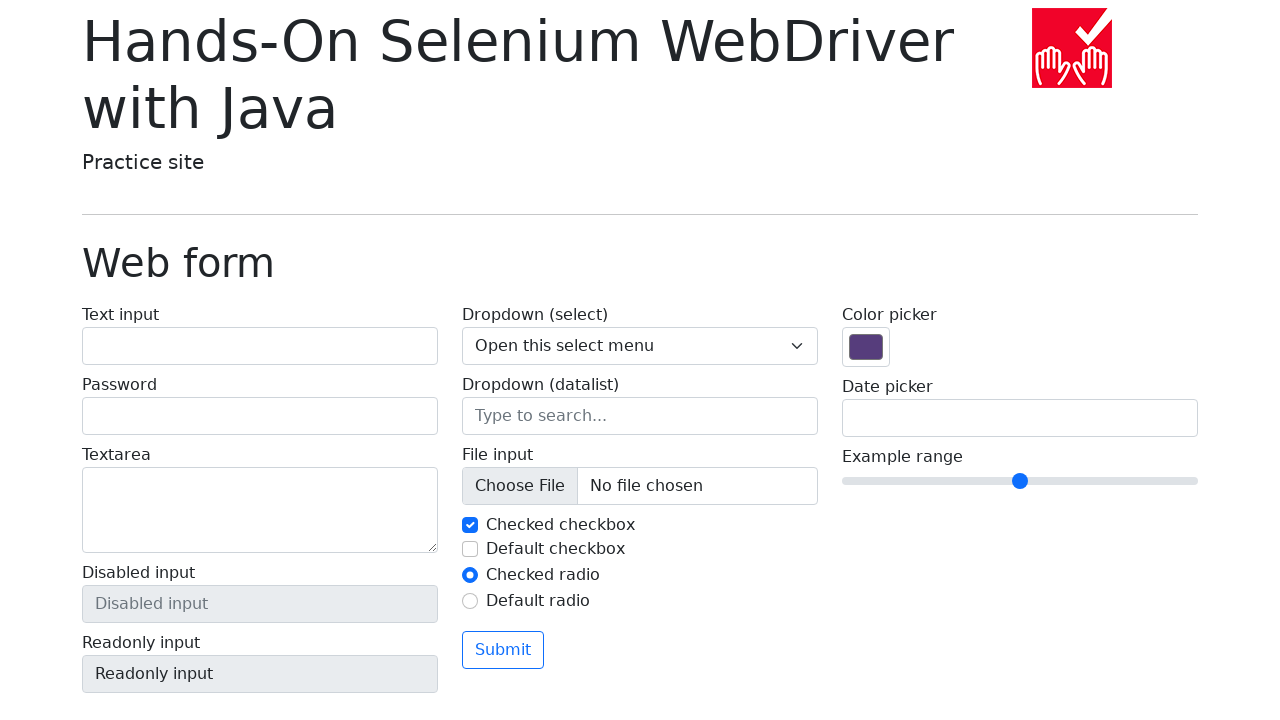

Clicked on range slider input at (1020, 481) on input[name='my-range']
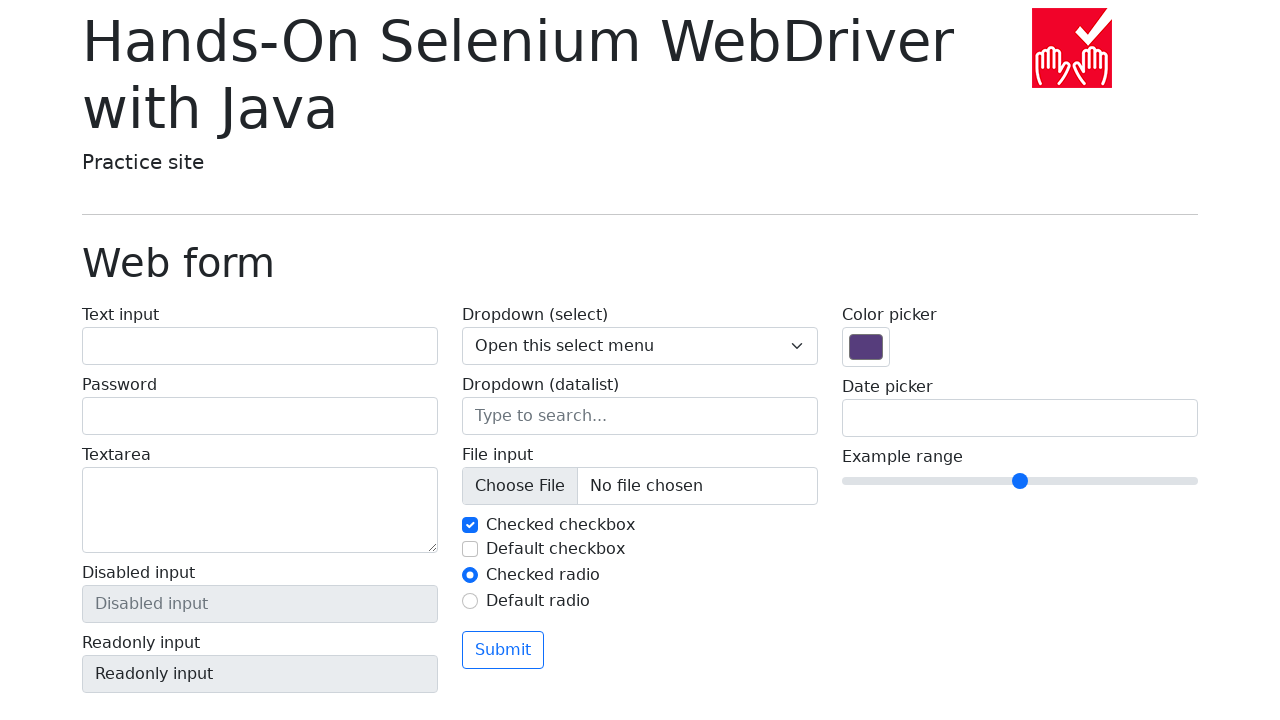

Retrieved bounding box of range slider
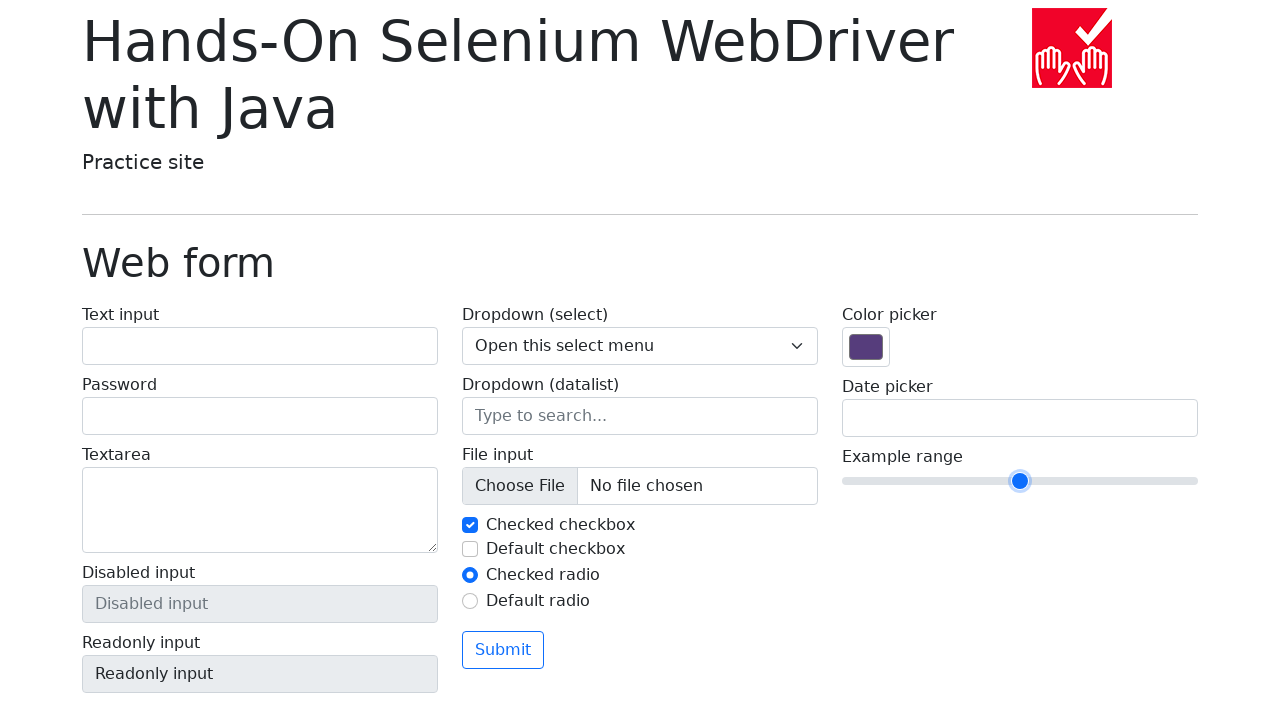

Moved mouse to center of range slider at (1020, 481)
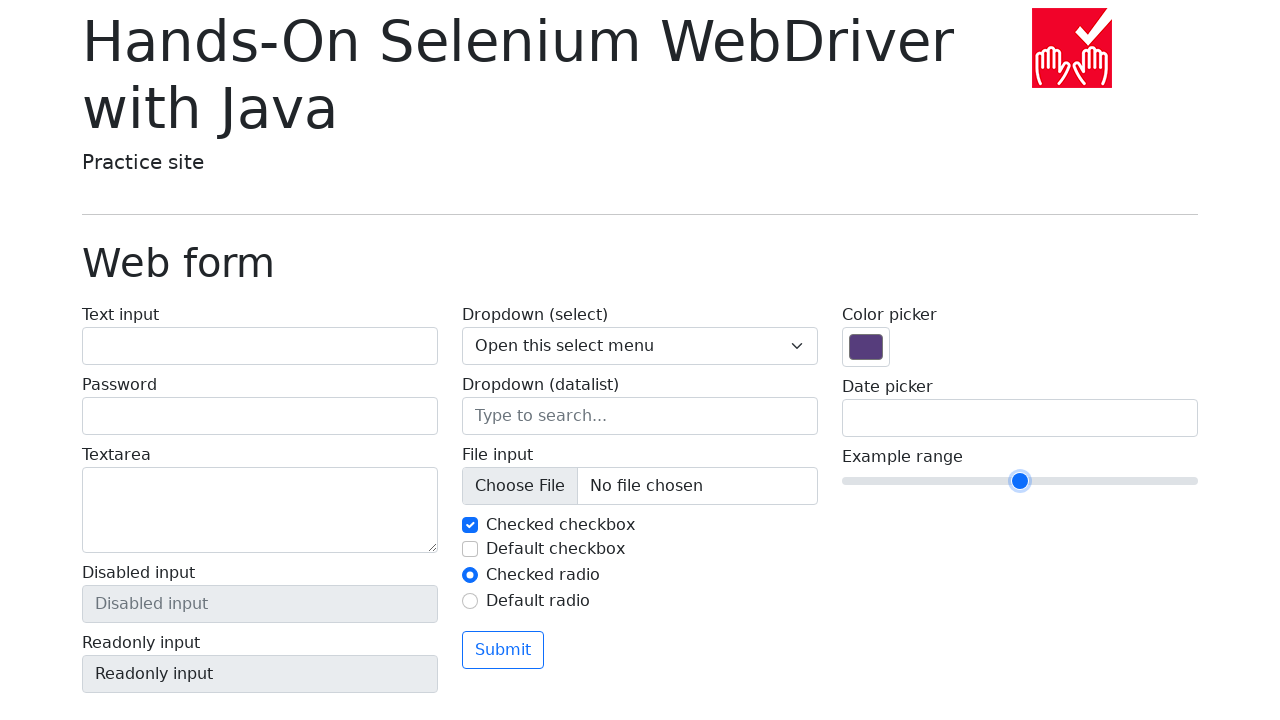

Pressed mouse button down on range slider at (1020, 481)
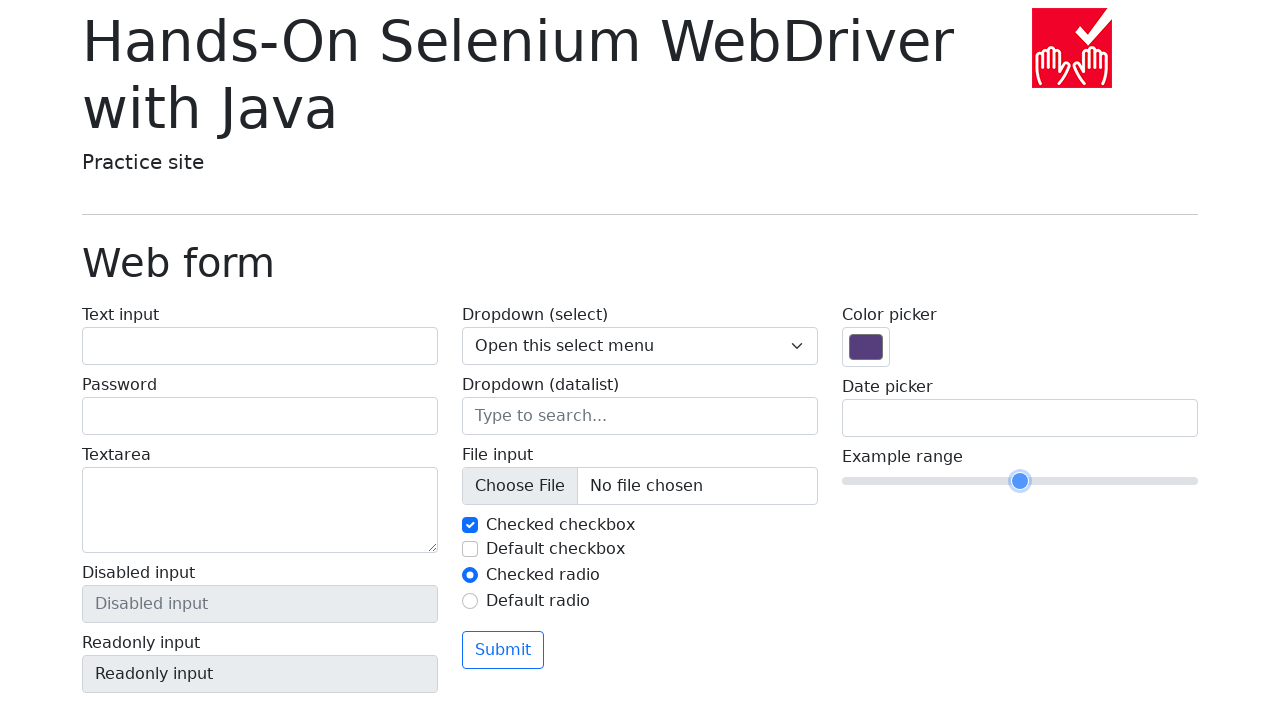

Dragged range slider to the right by 50 pixels at (1070, 481)
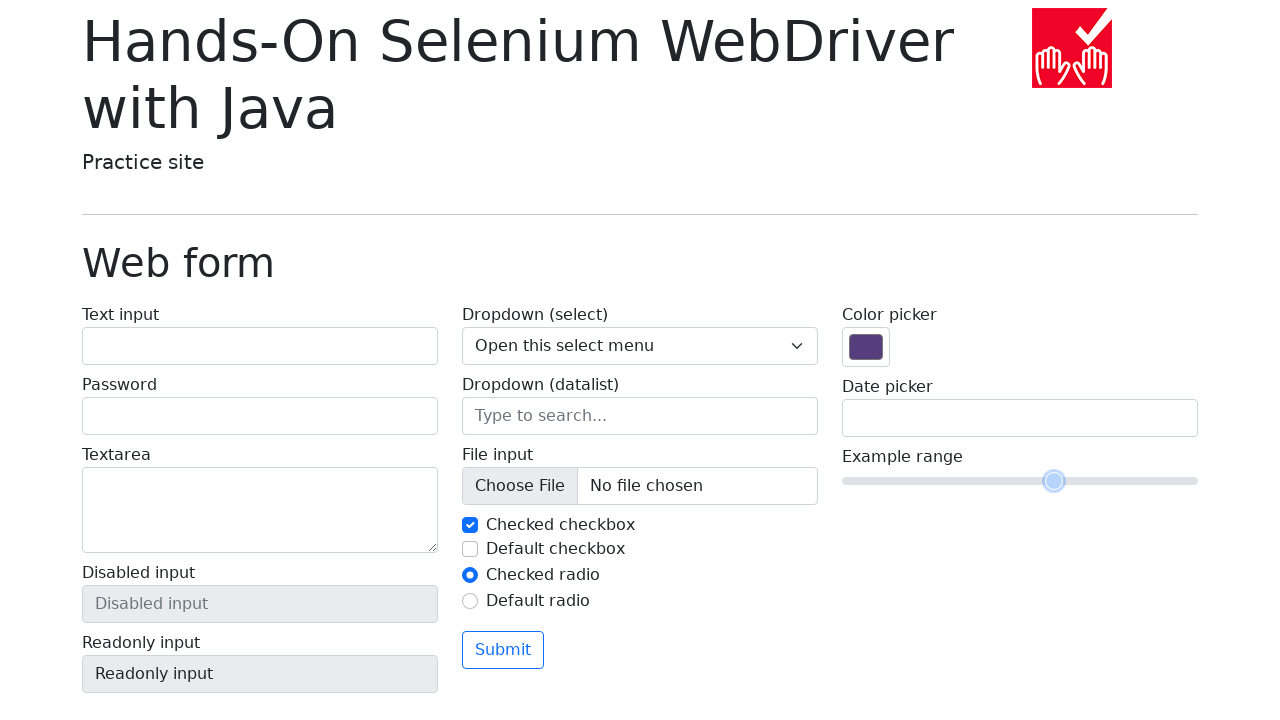

Released mouse button after dragging range slider at (1070, 481)
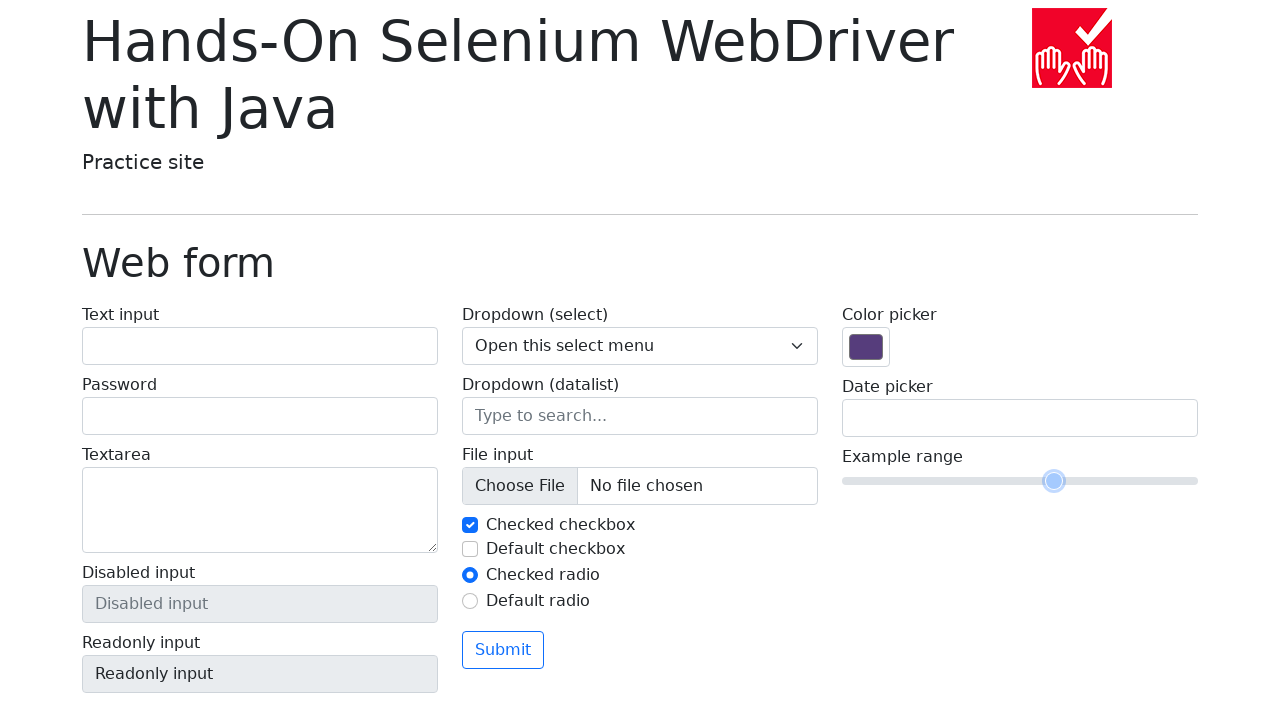

Retrieved new range slider value: 6
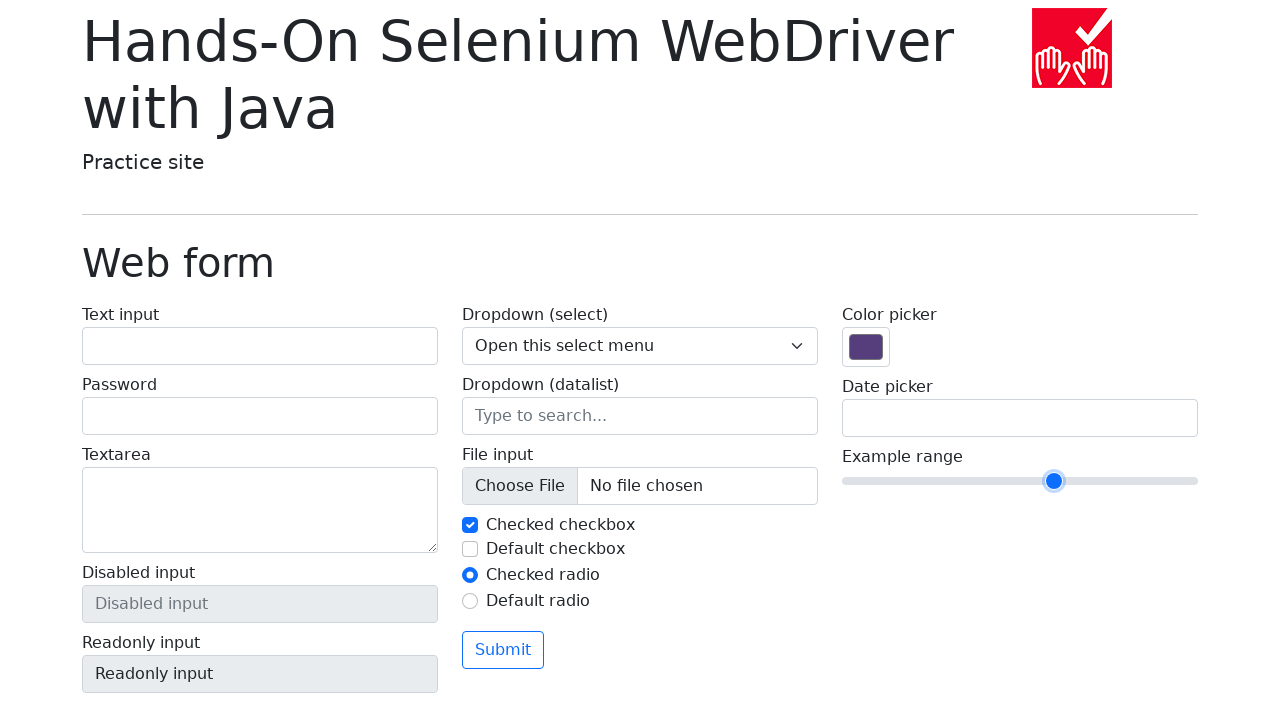

Verified range slider value changed from 5 to 6
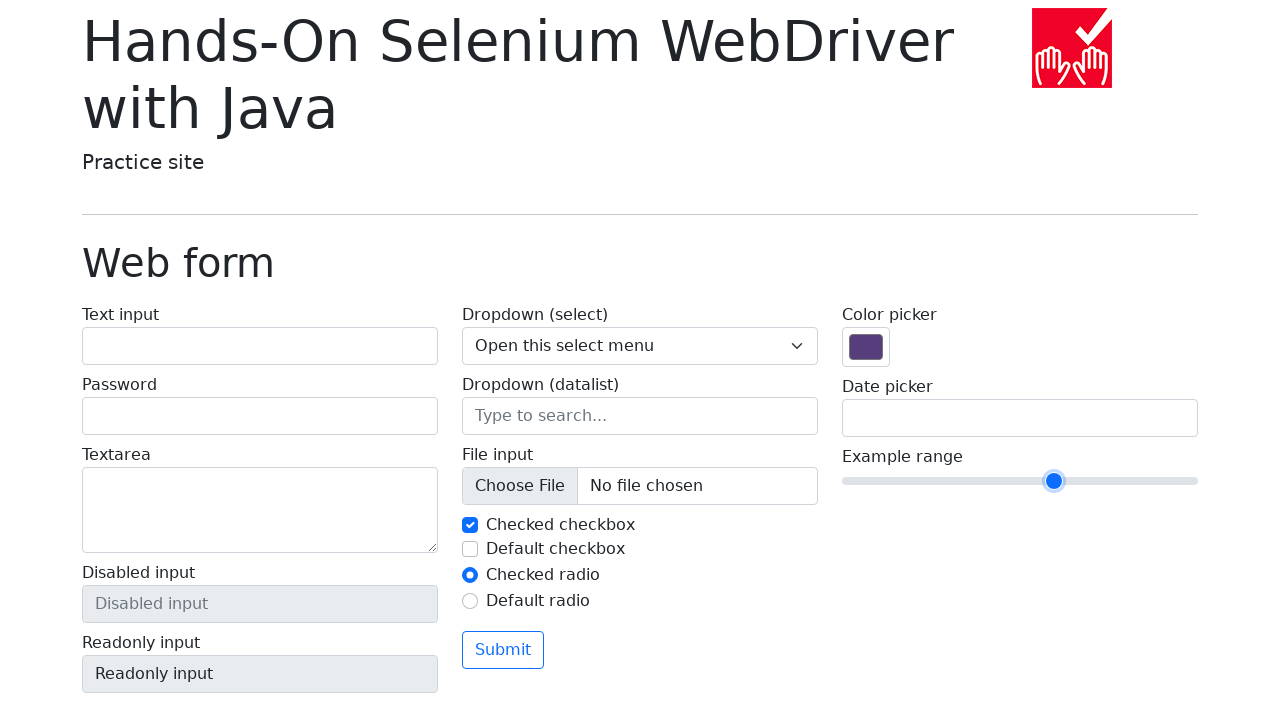

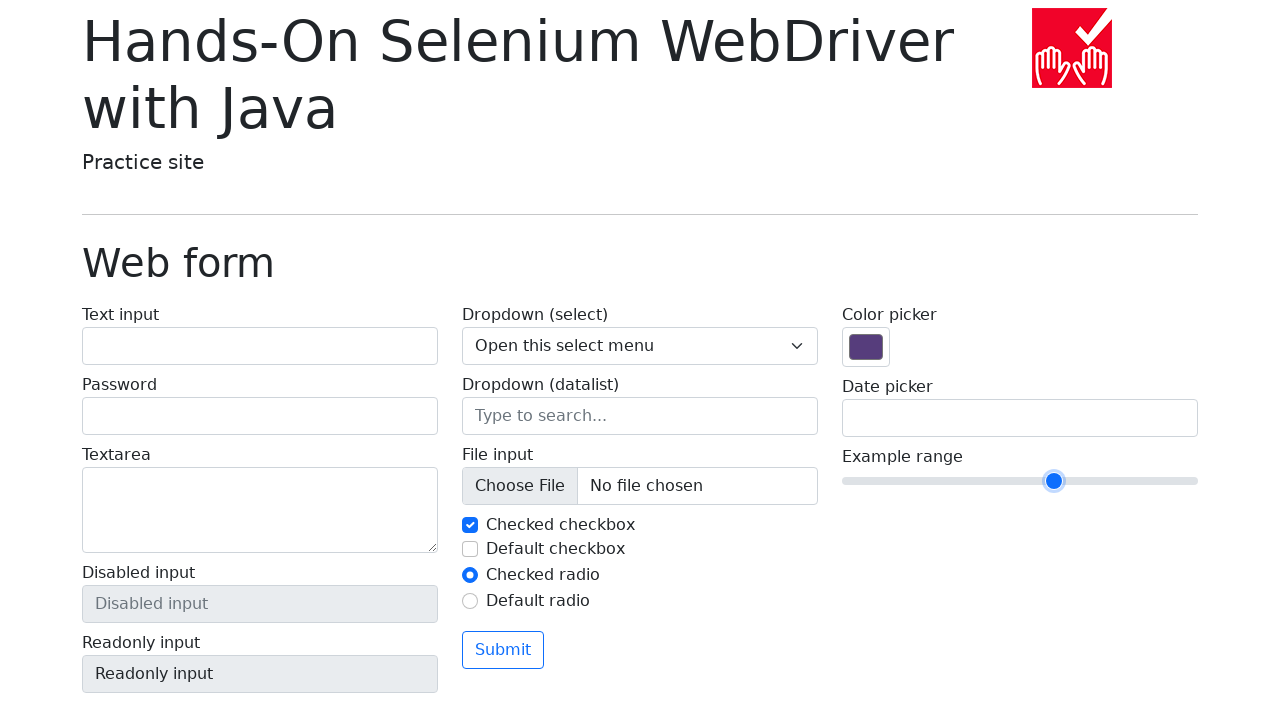